Tests double-click functionality on W3Schools by entering text in a field, double-clicking a copy button, and verifying the text is copied to a second field

Starting URL: https://www.w3schools.com/tags/tryit.asp?filename=tryhtml5_ev_ondblclick3

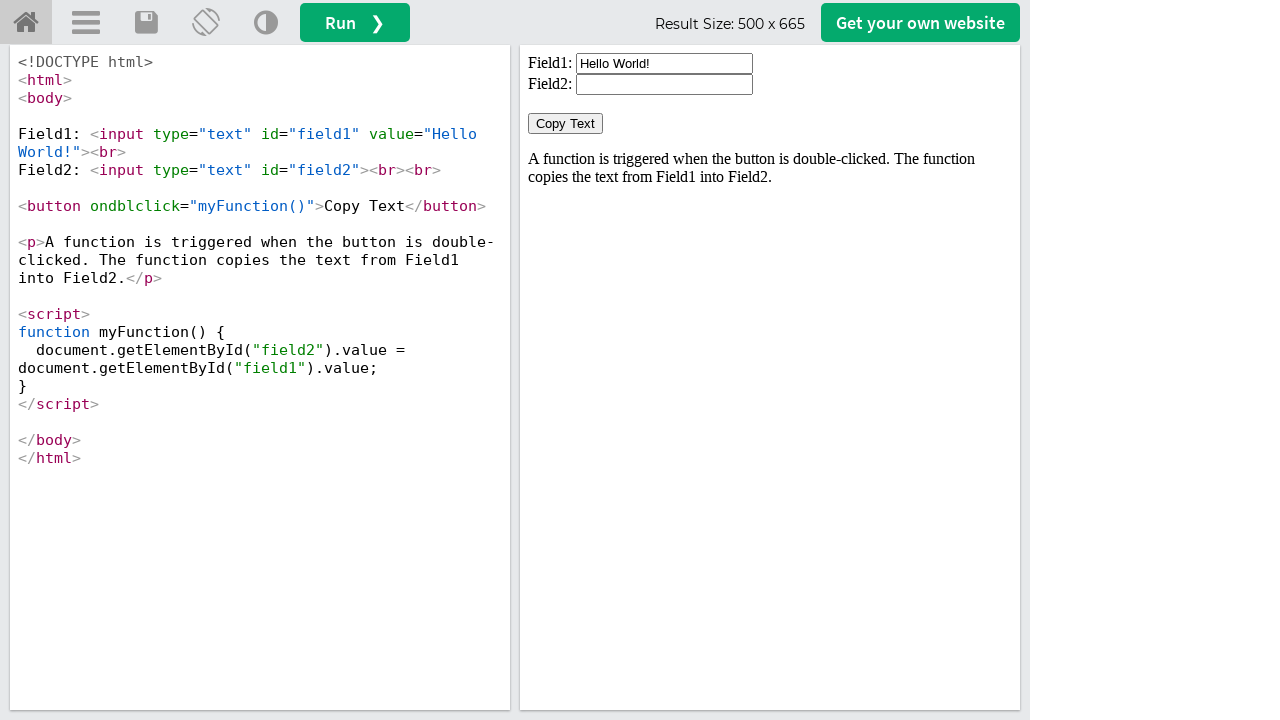

Located iframe with result content
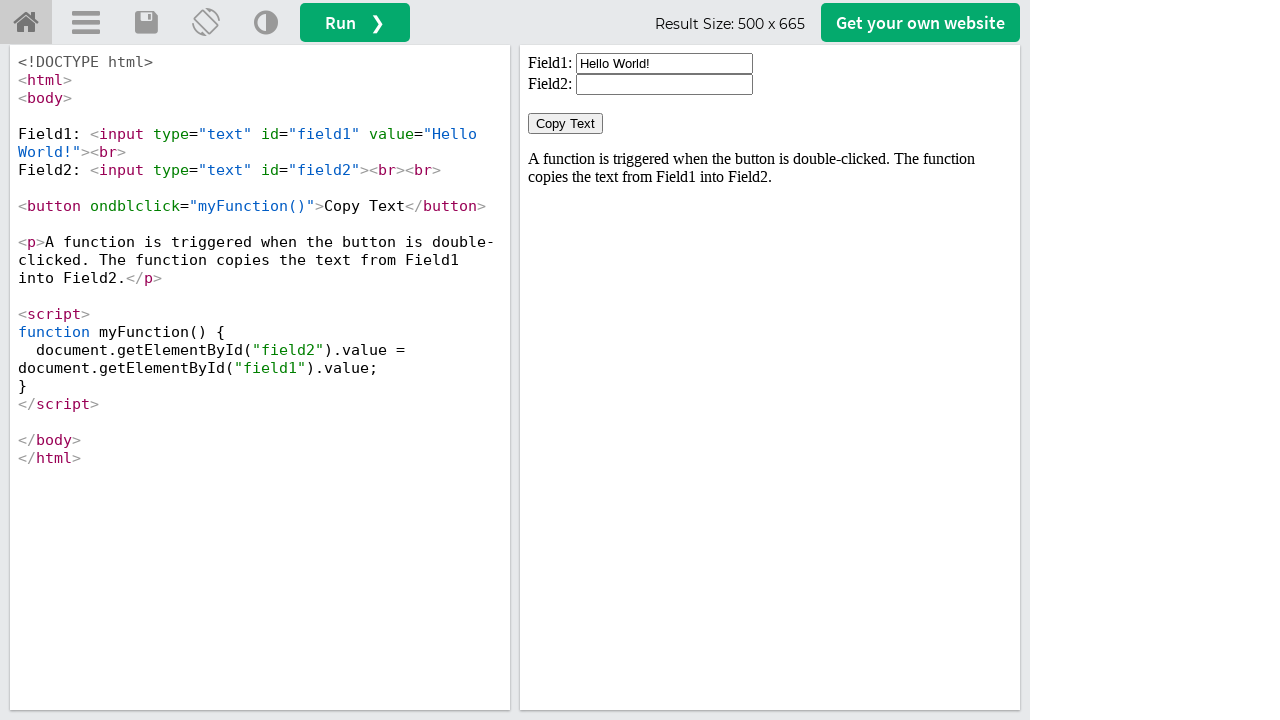

Cleared the first input field on #iframeResult >> internal:control=enter-frame >> xpath=//input[@id='field1']
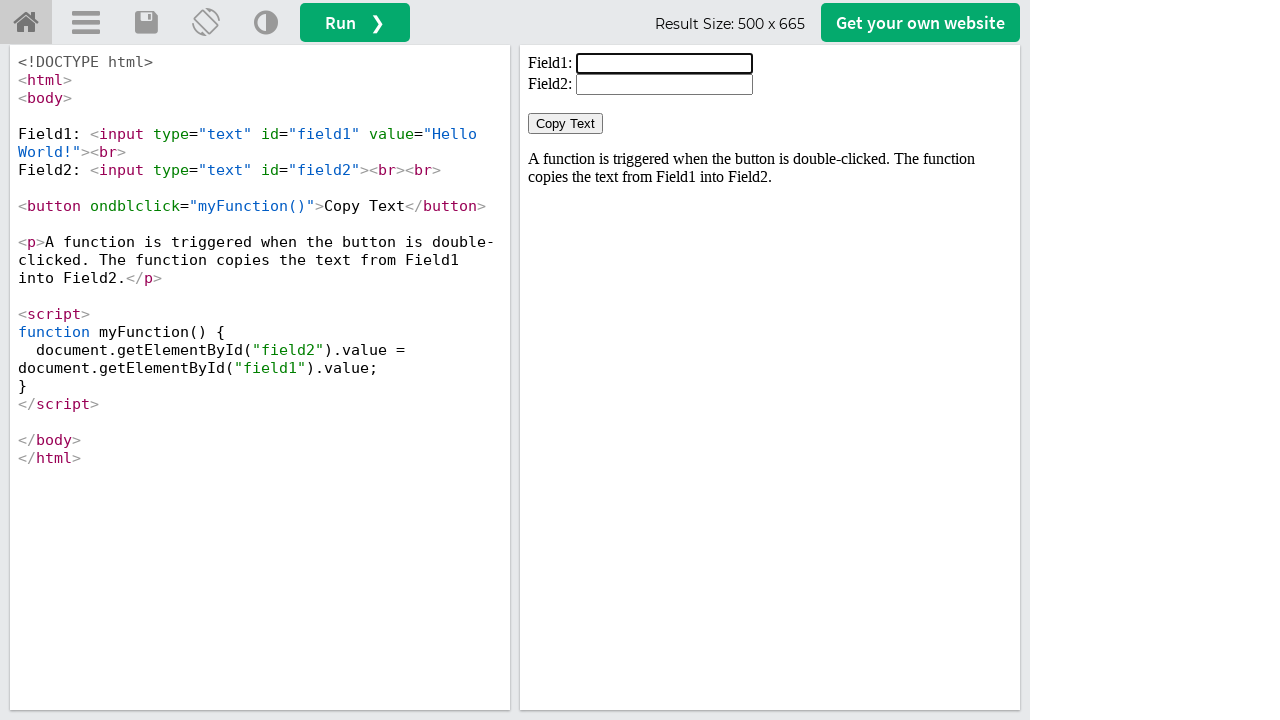

Entered 'WELCOME' text in the first input field on #iframeResult >> internal:control=enter-frame >> xpath=//input[@id='field1']
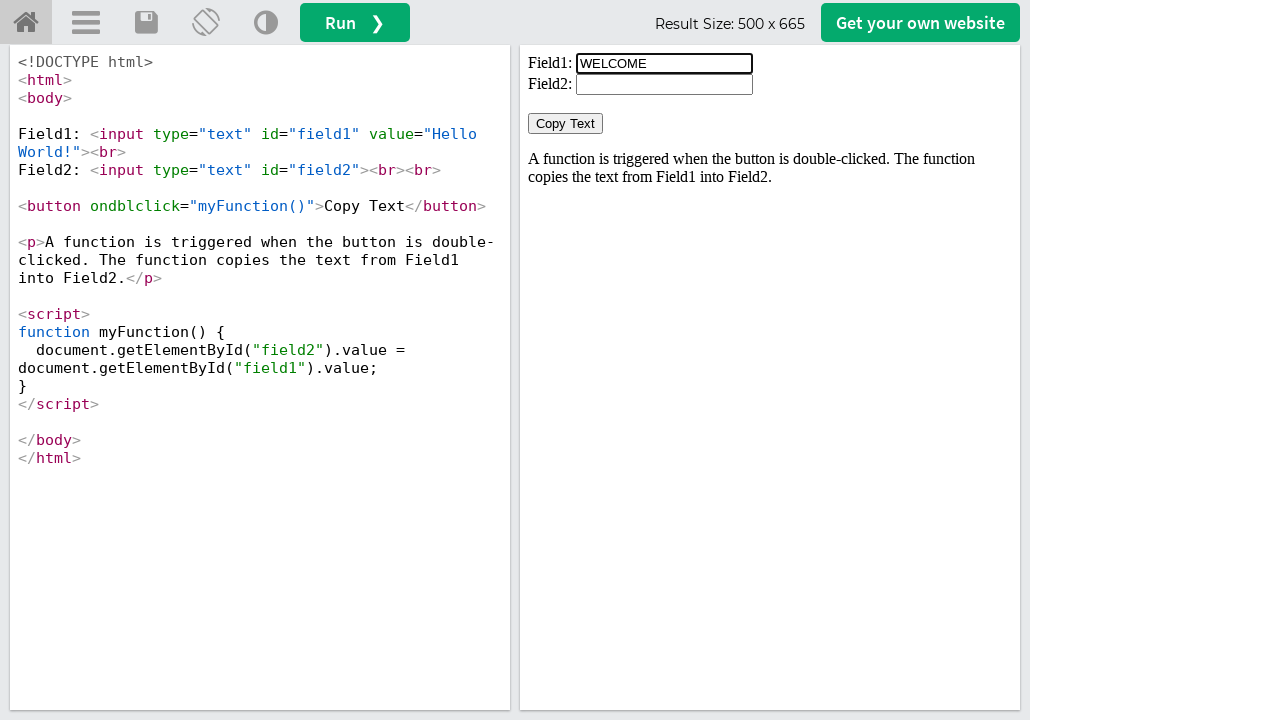

Double-clicked the 'Copy Text' button at (566, 124) on #iframeResult >> internal:control=enter-frame >> xpath=//button[normalize-space(
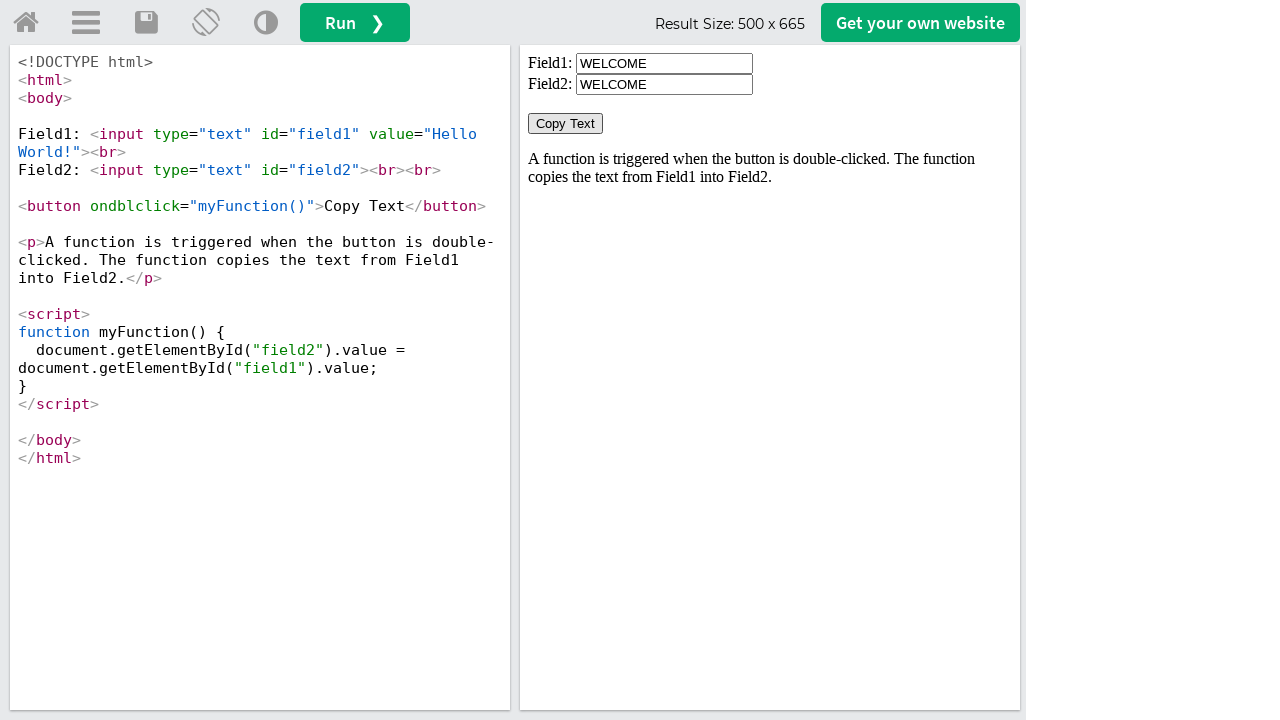

Verified that the second input field is present and text was copied
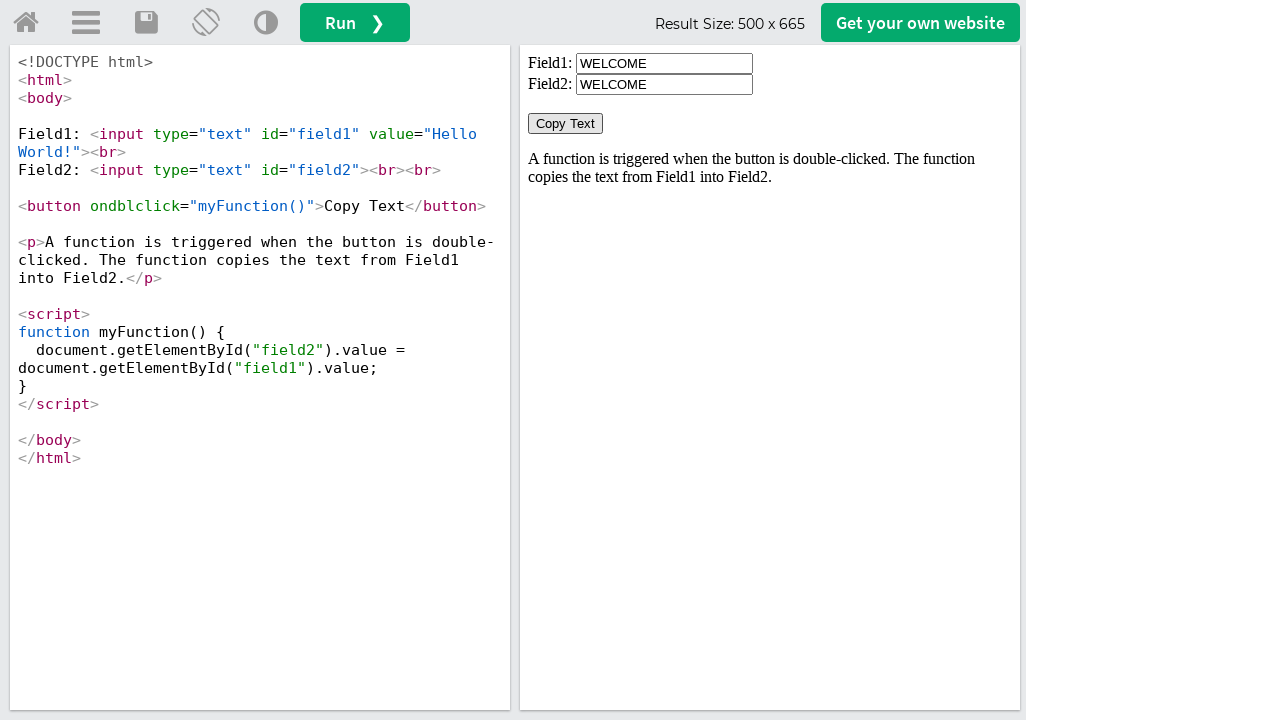

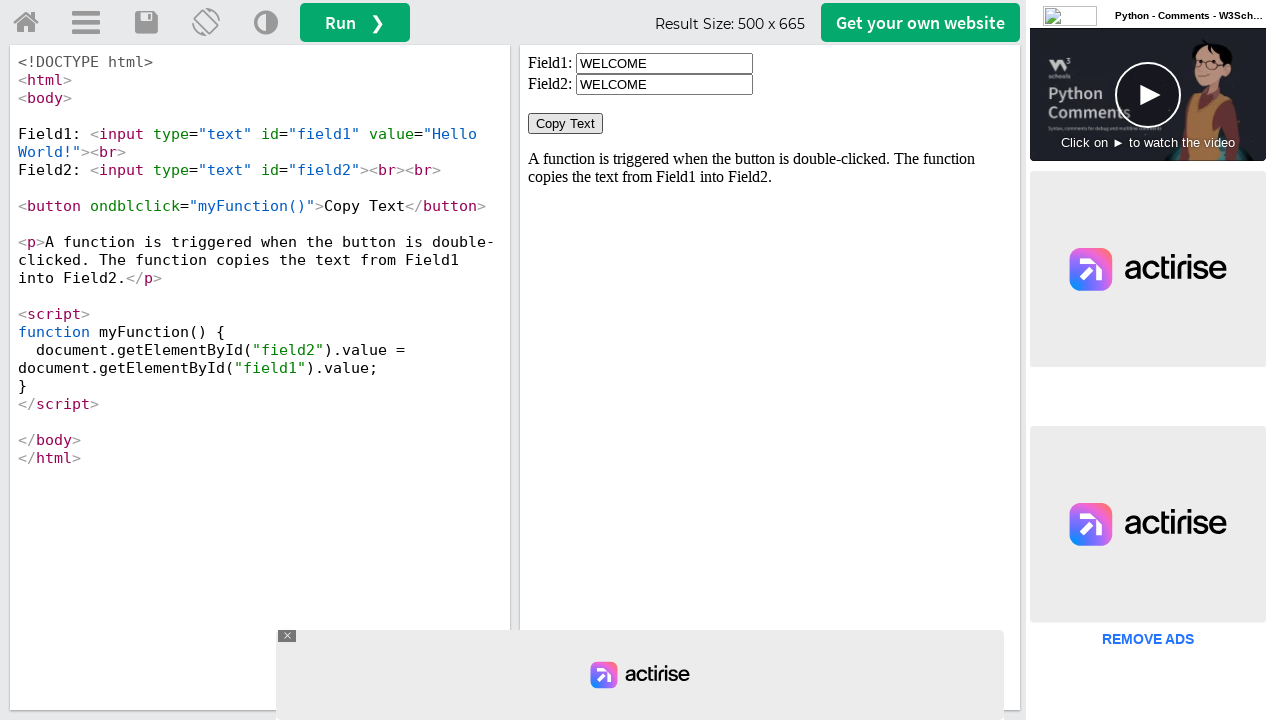